Tests A/B test opt-out functionality by visiting the page, adding an opt-out cookie, refreshing, and verifying the heading changes to "No A/B Test"

Starting URL: http://the-internet.herokuapp.com/abtest

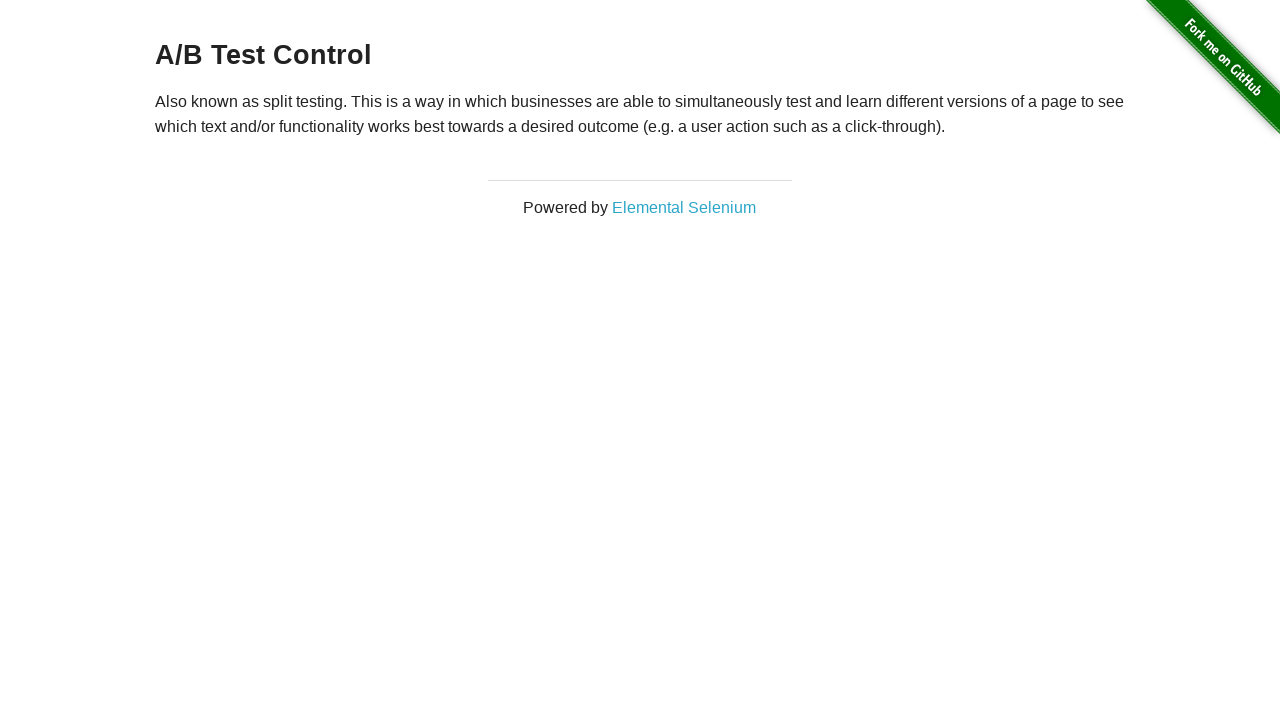

Waited for h3 heading to load
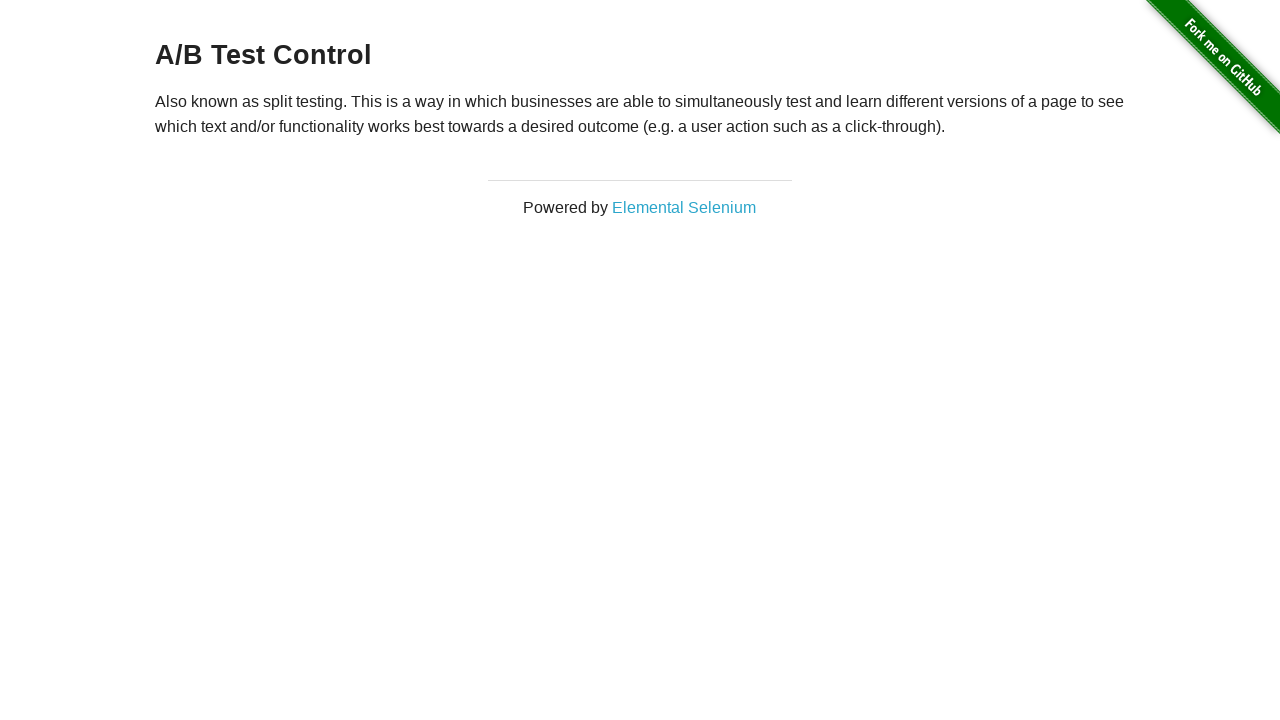

Retrieved initial heading text content
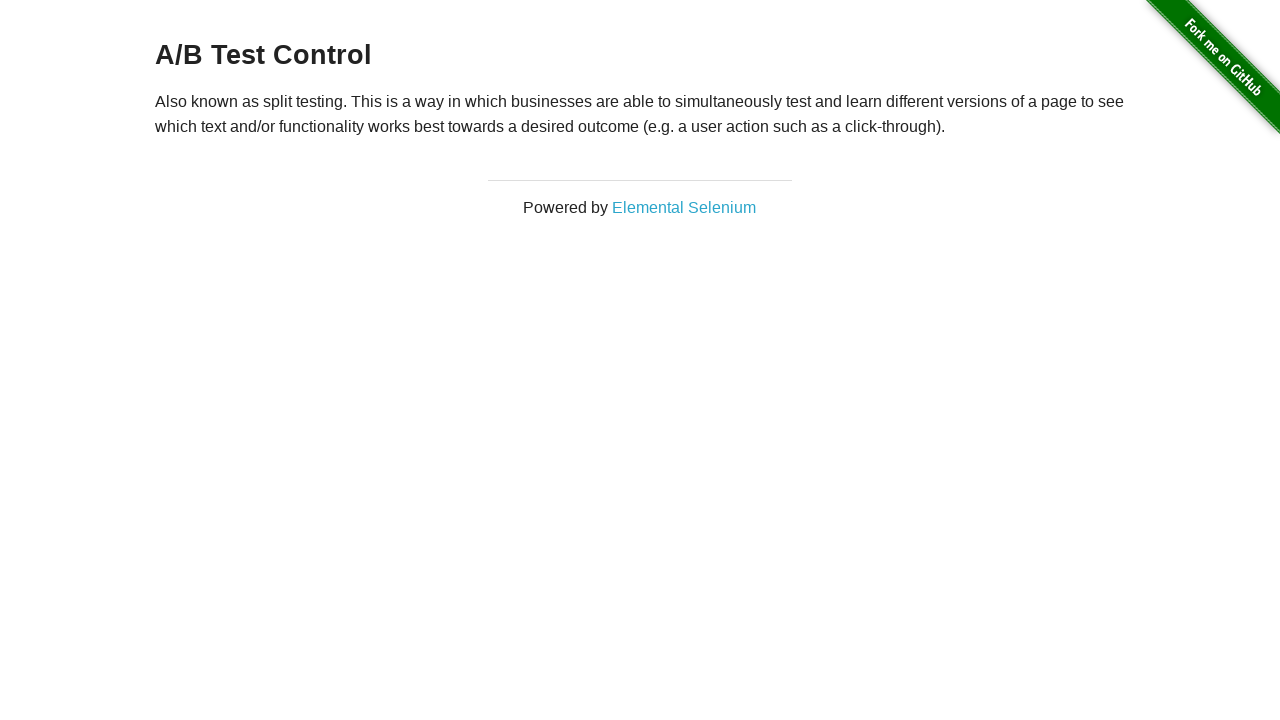

Verified initial heading starts with 'A/B Test'
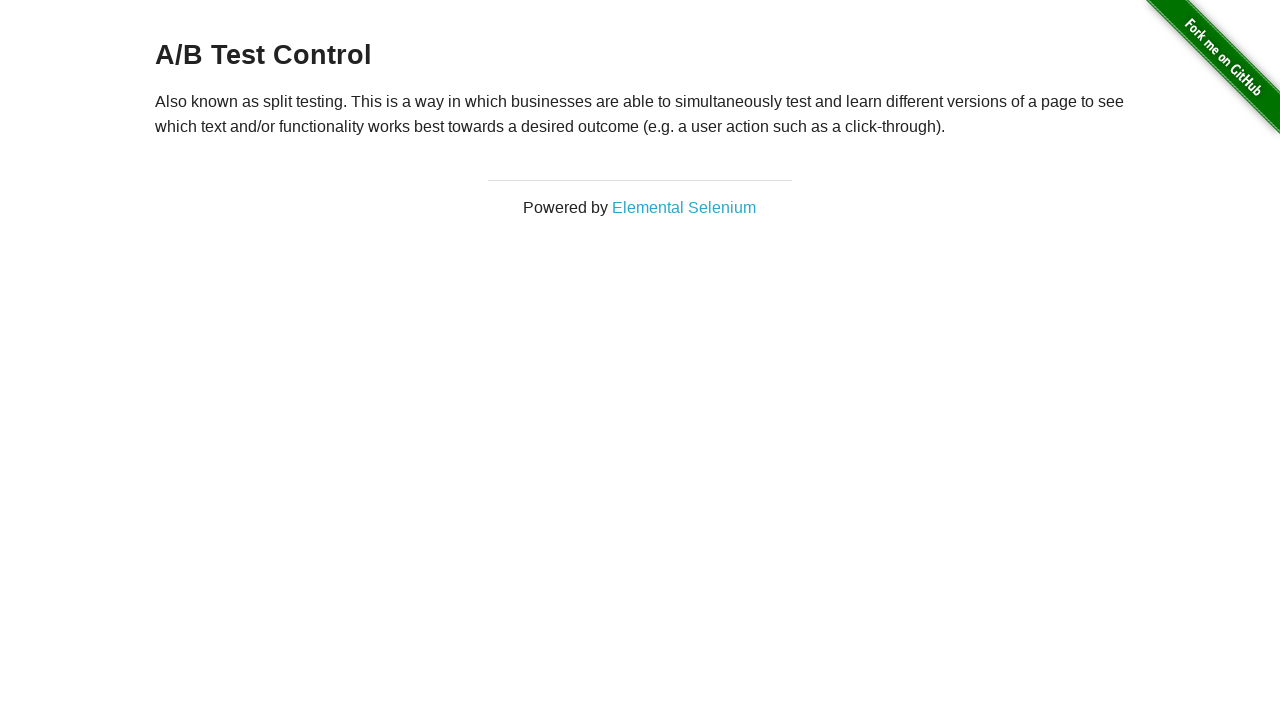

Added optimizelyOptOut cookie to context
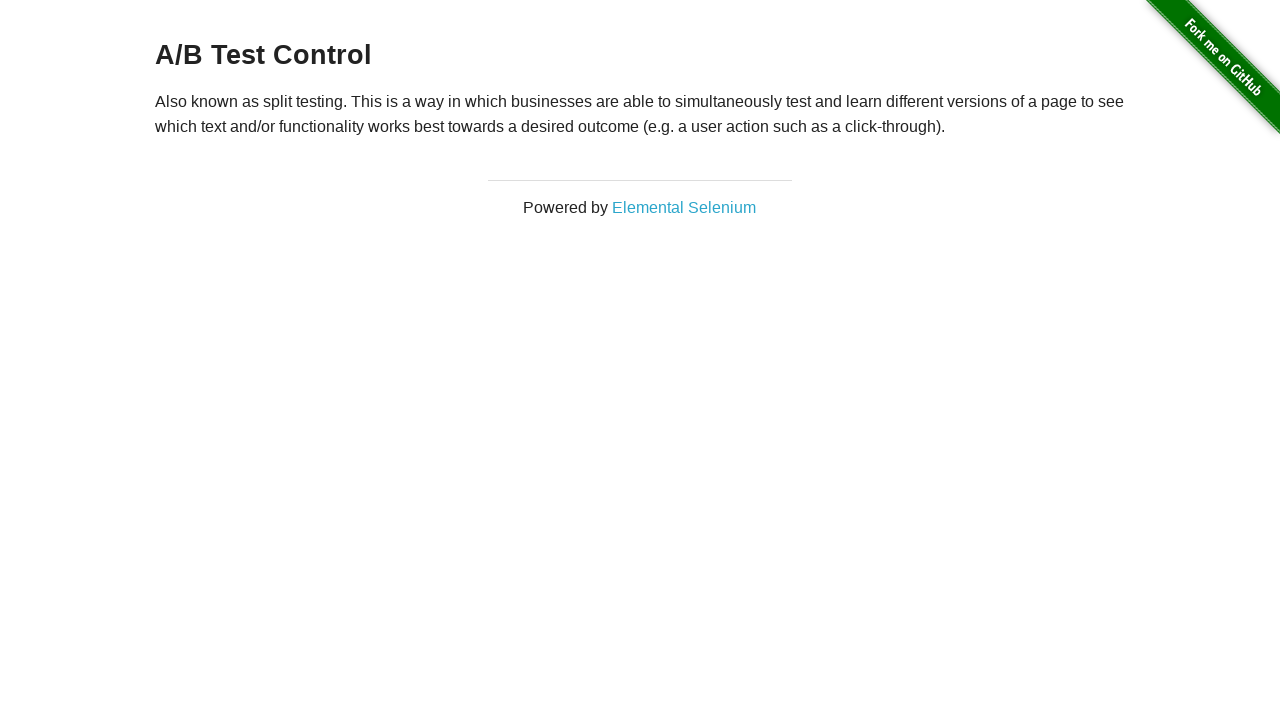

Reloaded page after adding opt-out cookie
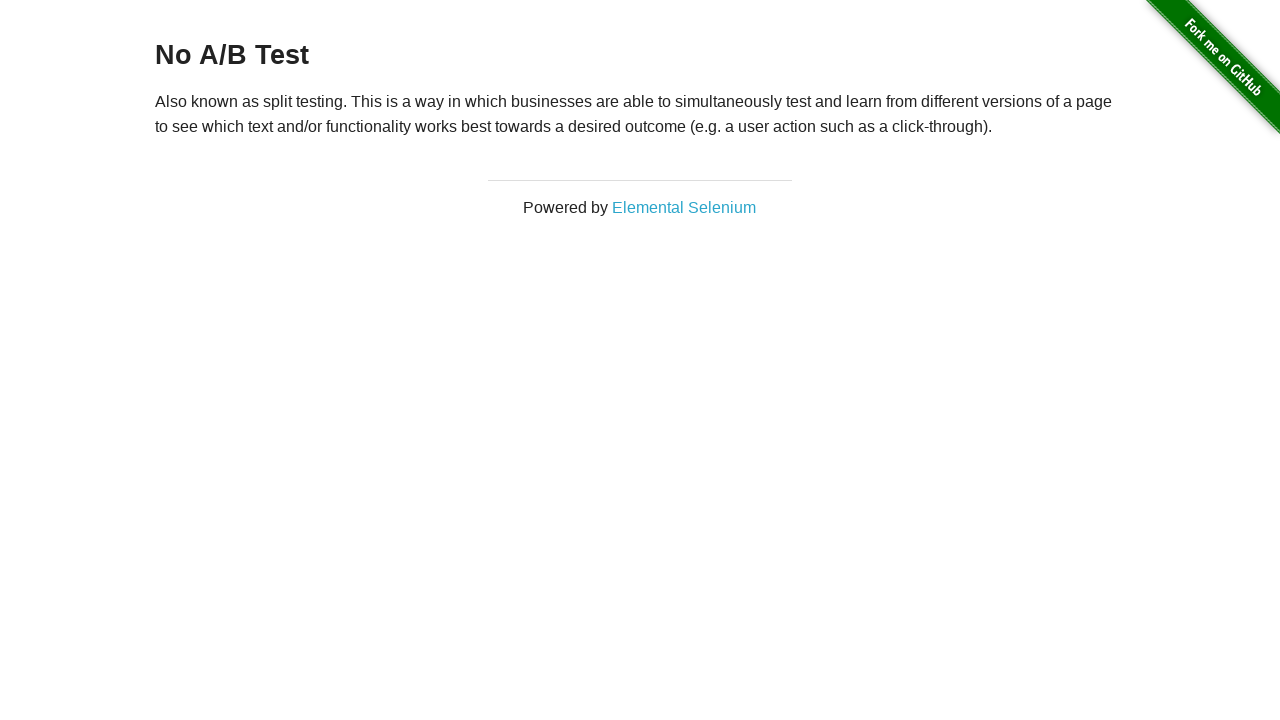

Waited for h3 heading to load after page reload
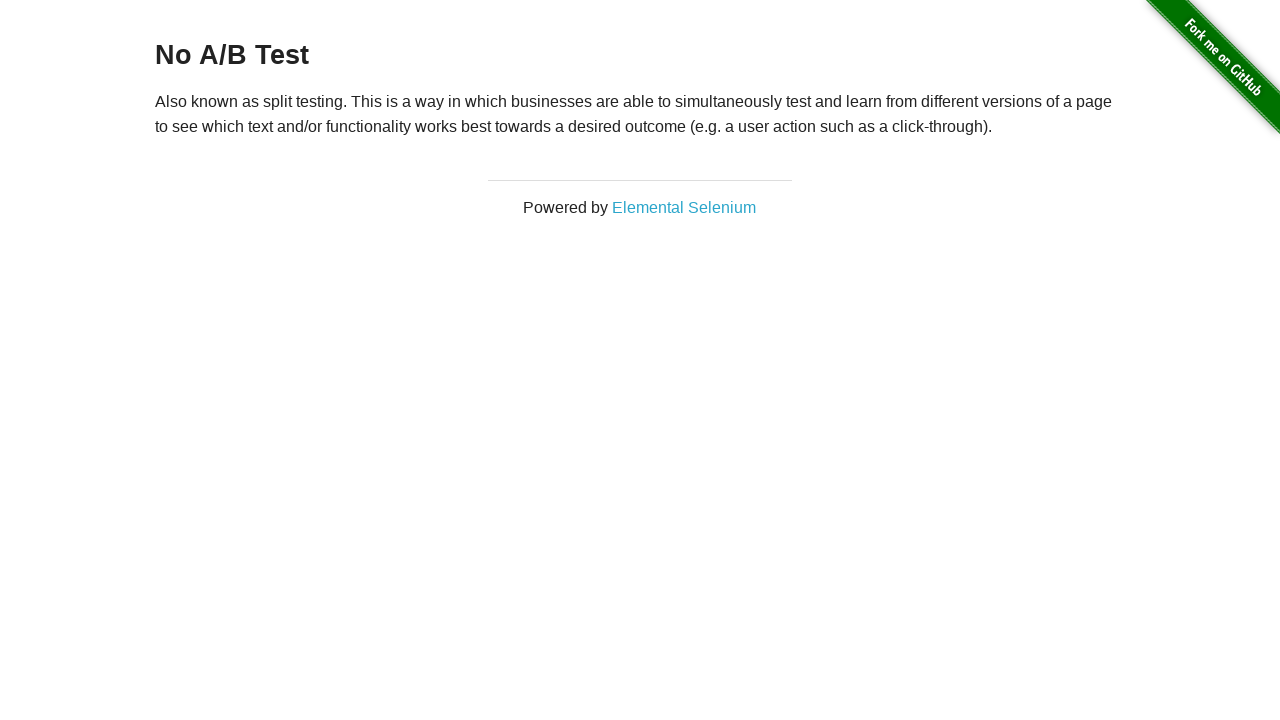

Verified heading changed to 'No A/B Test' after opt-out cookie applied
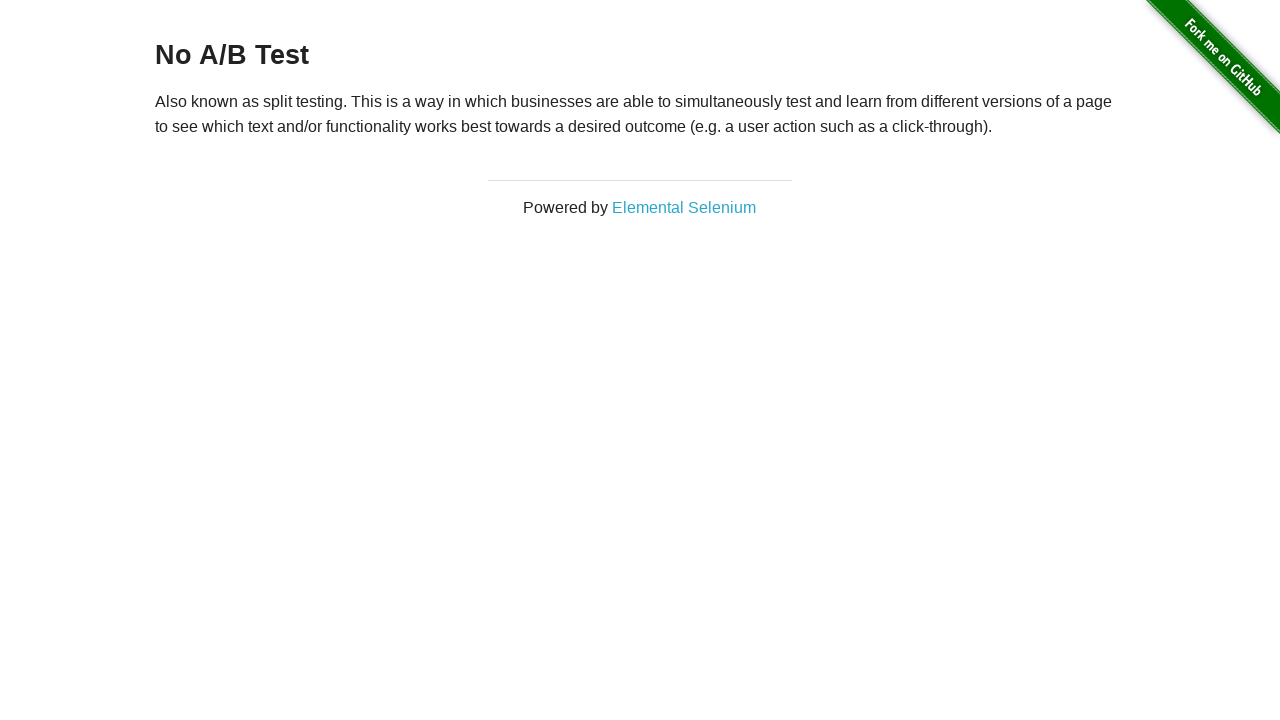

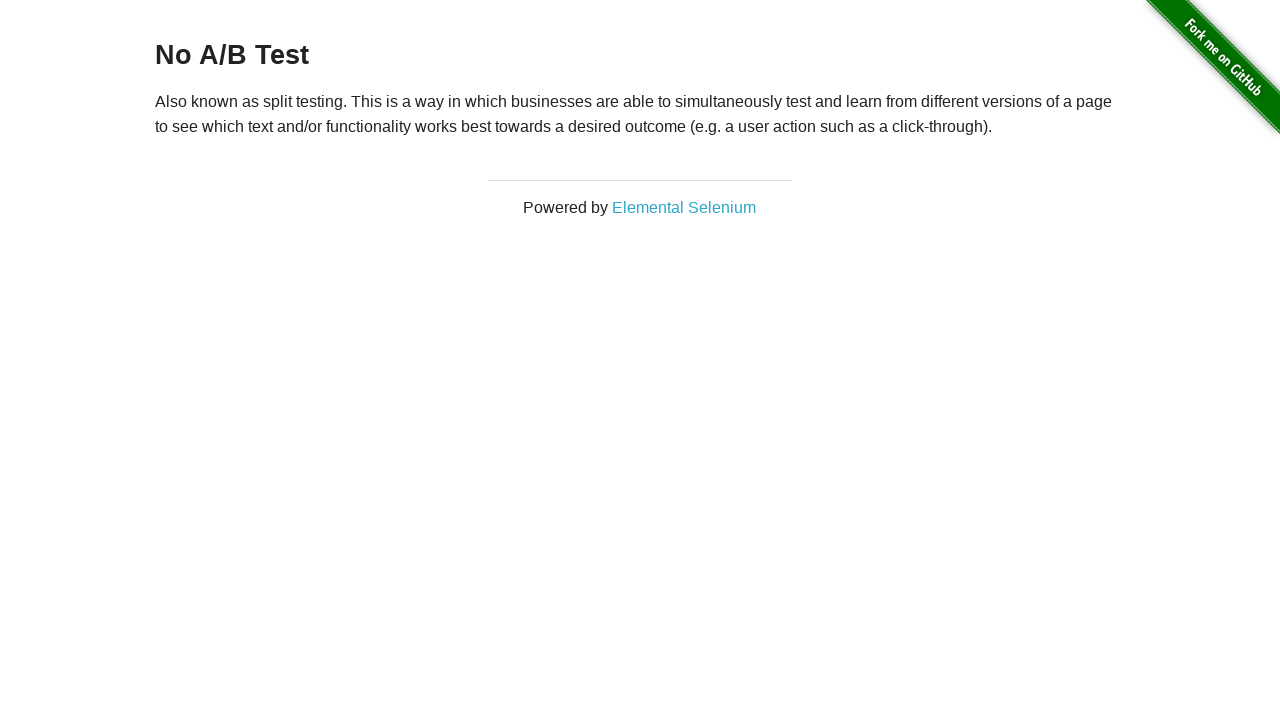